Tests JavaScript alert handling by clicking buttons that trigger JS Alert and JS Prompt dialogs, accepting the alert and entering text into the prompt

Starting URL: https://the-internet.herokuapp.com/javascript_alerts

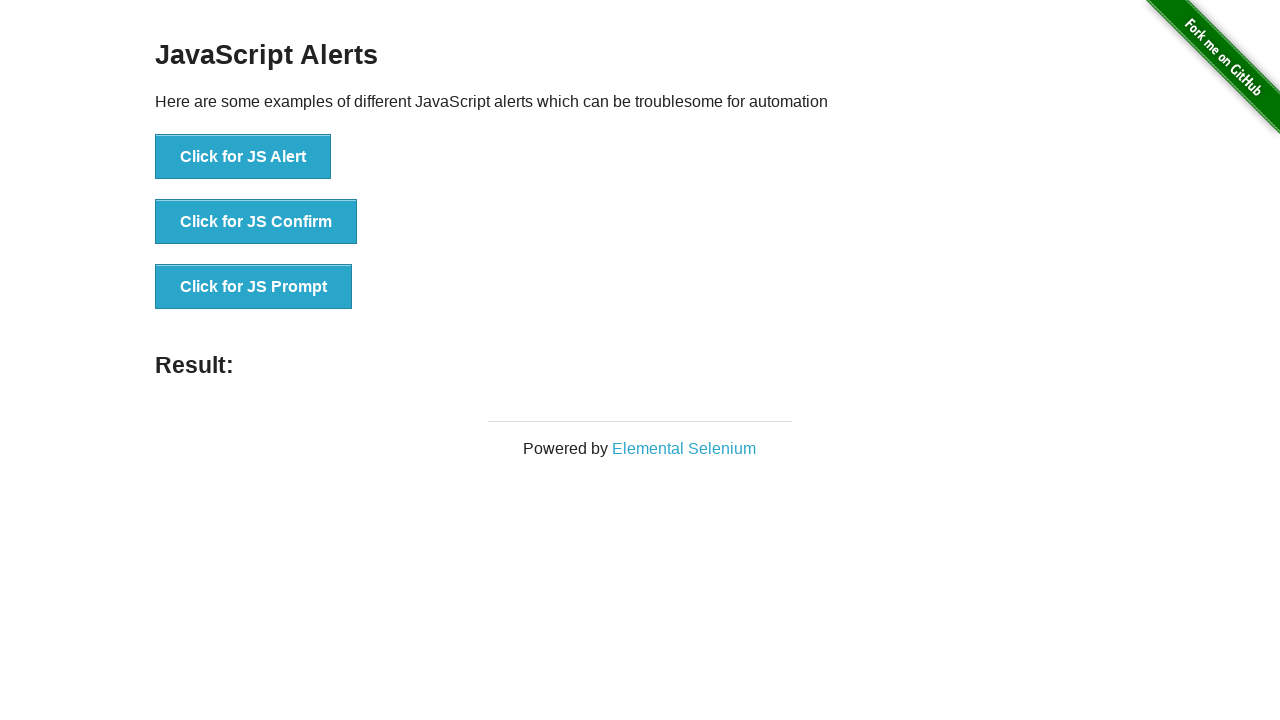

Clicked button to trigger JS Alert dialog at (243, 157) on xpath=//button[text()='Click for JS Alert']
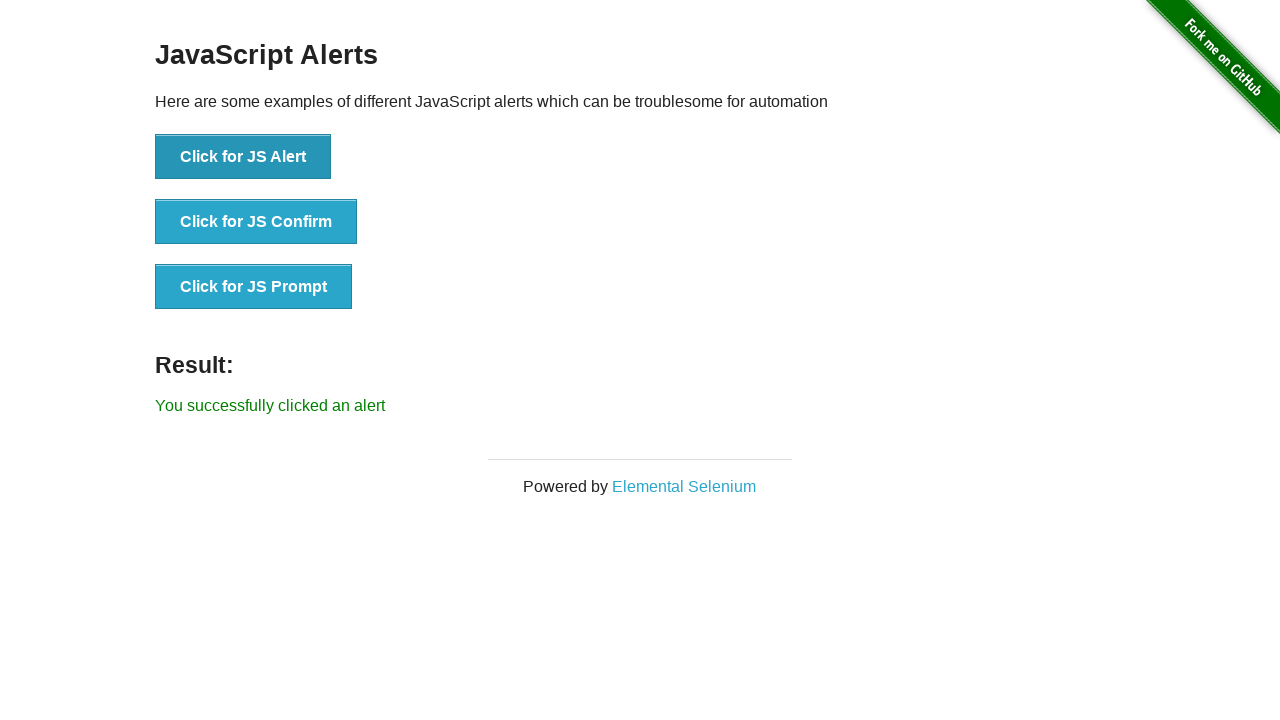

Set up dialog handler to accept JS Alert
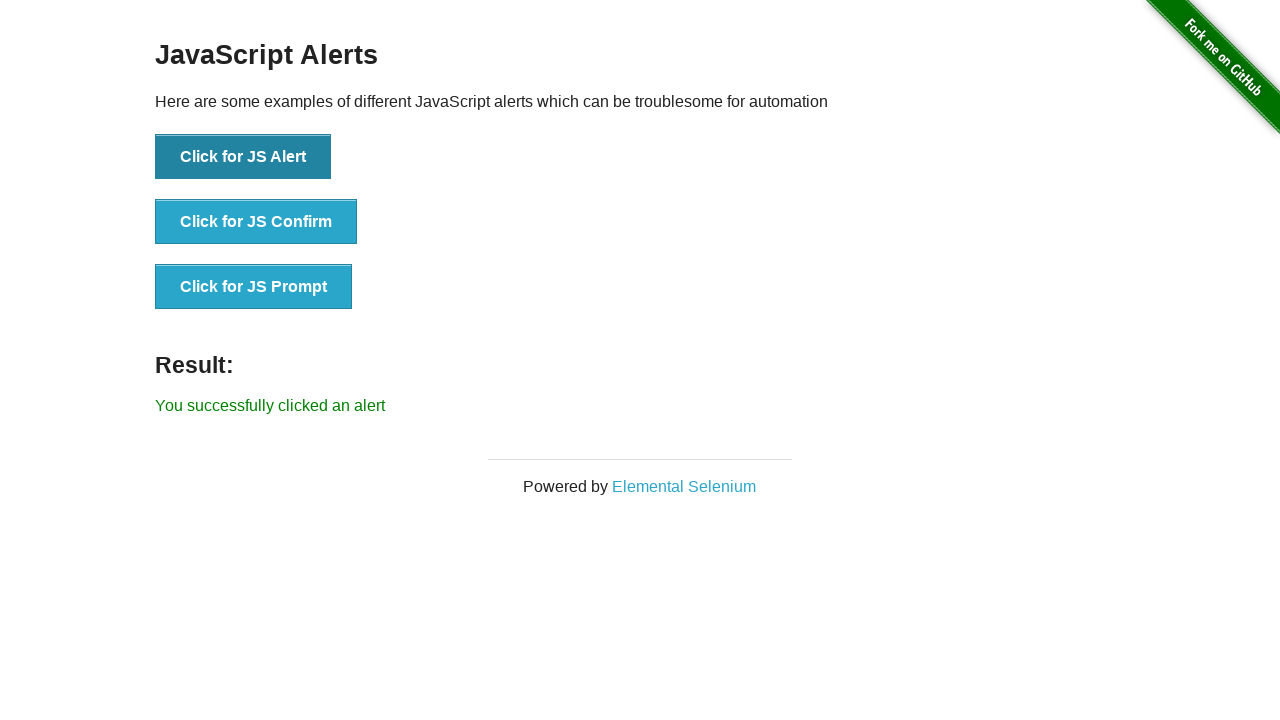

Waited for JS Alert dialog to be processed
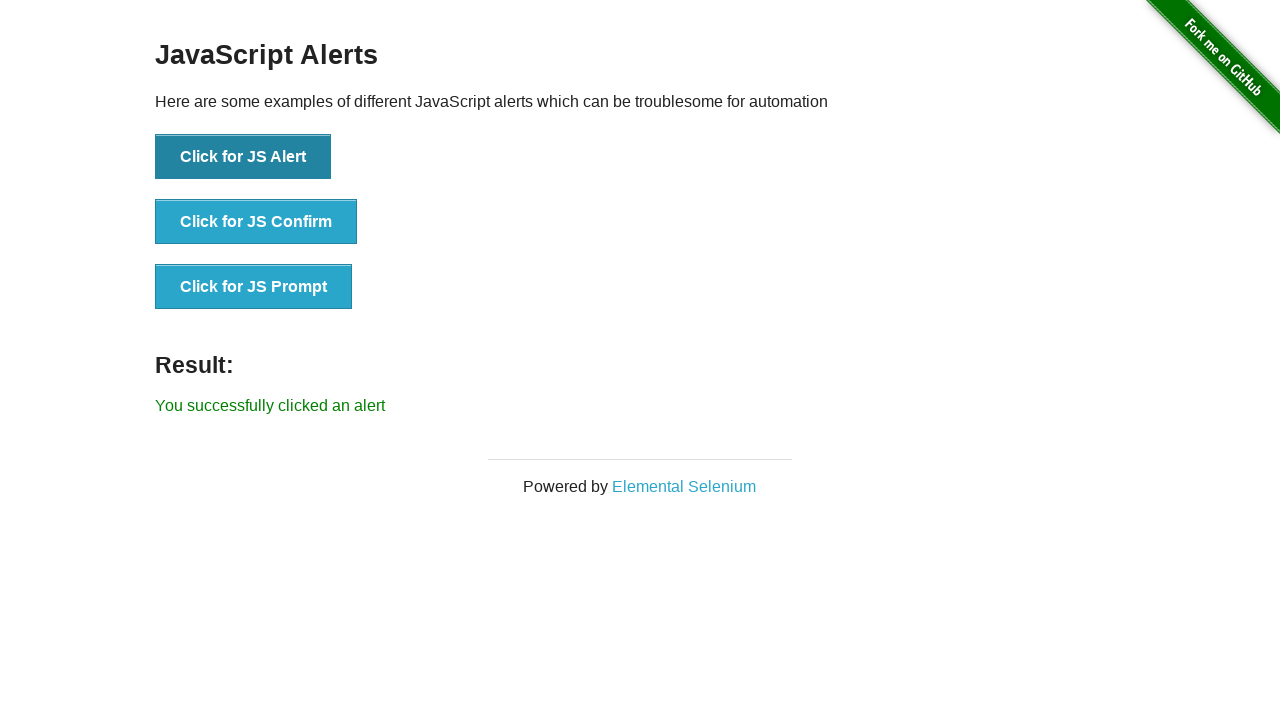

Clicked button to trigger JS Prompt dialog at (254, 287) on xpath=//button[text()='Click for JS Prompt']
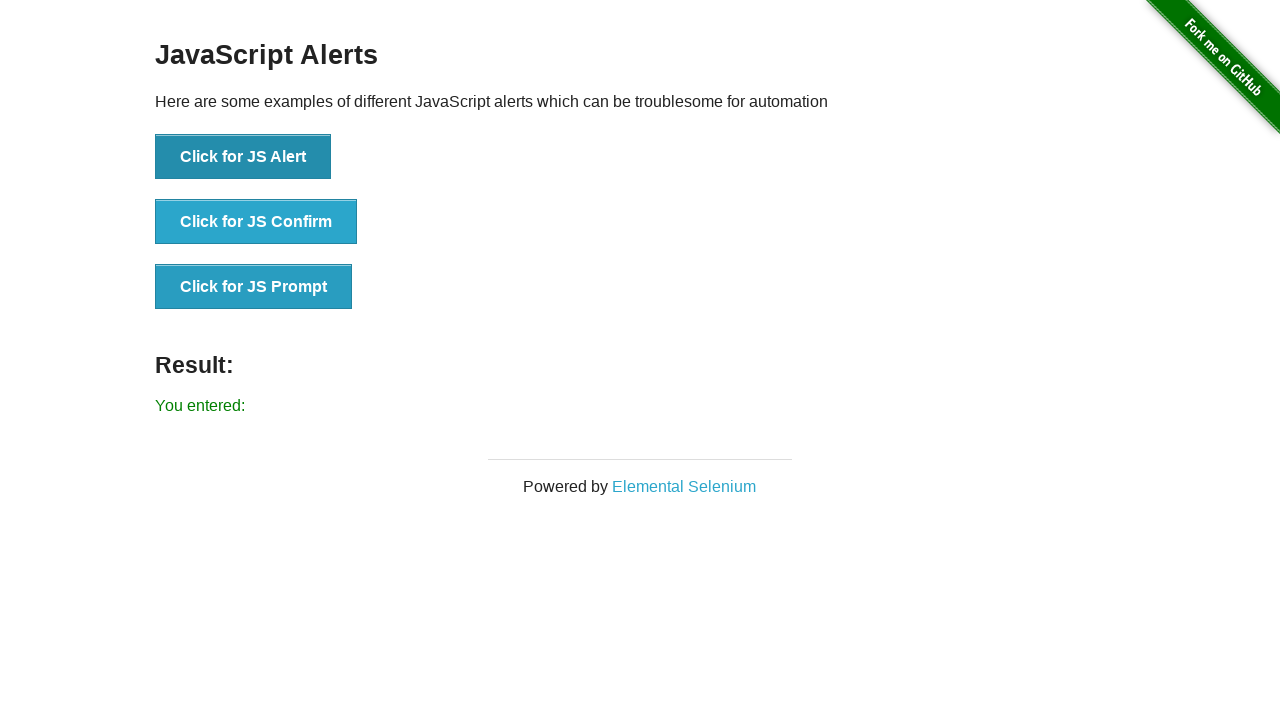

Set up dialog handler to accept JS Prompt with text 'Automation'
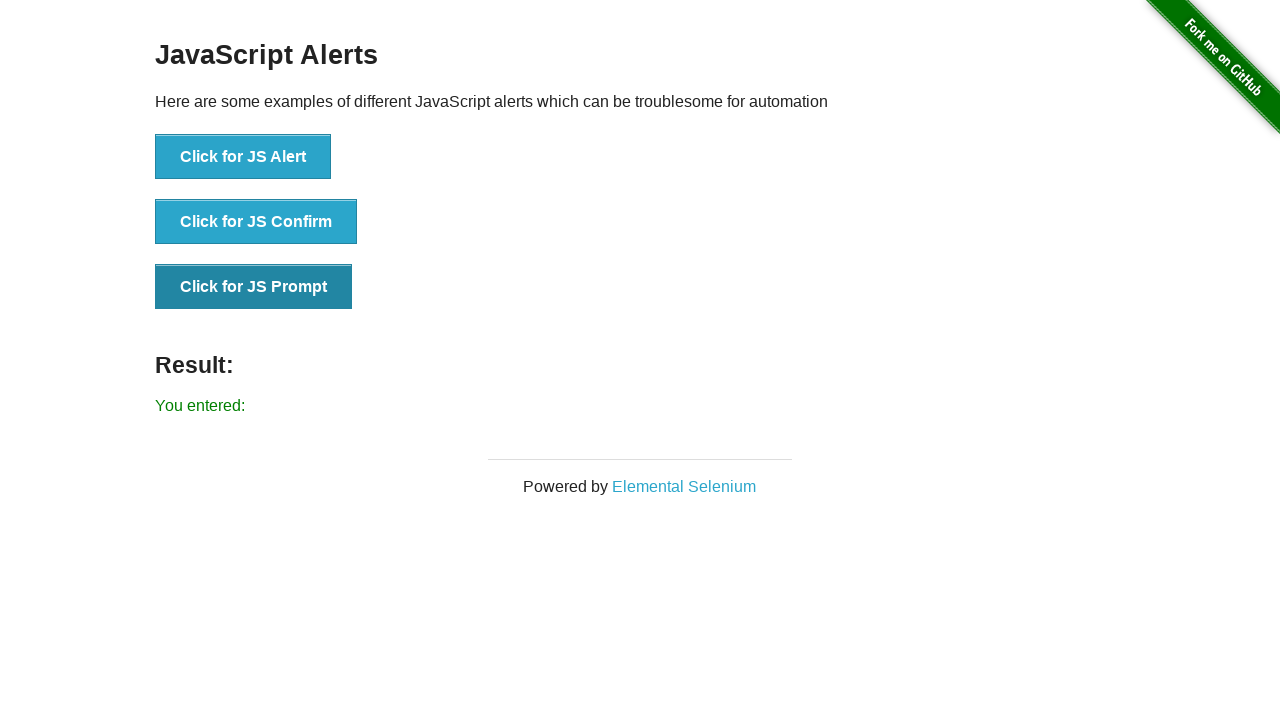

Waited for JS Prompt dialog to be processed
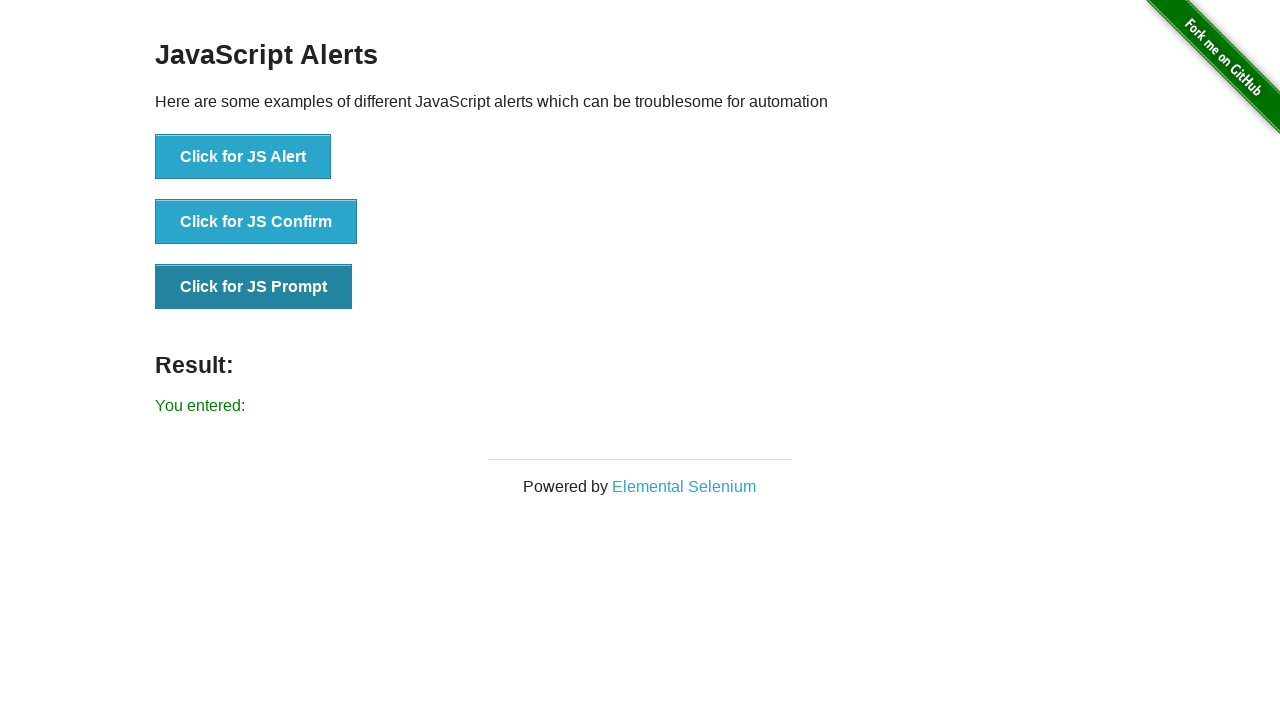

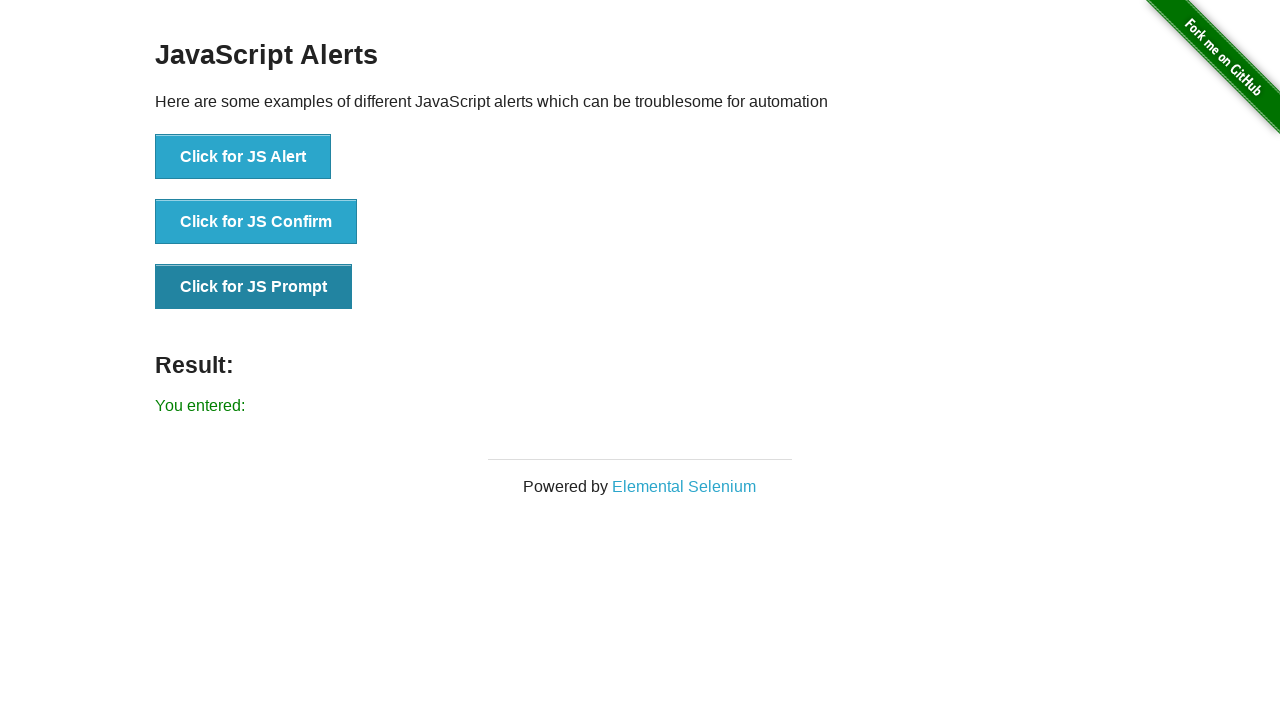